Negative test case that fills out a Google Form but skips the required checkbox field, then submits and verifies that an error message appears indicating the required field must be completed.

Starting URL: https://docs.google.com/forms/d/e/1FAIpQLSeT6MPuoZm8Ks3TUw9j3lTKeUlwvcVseFeear6OF4ey24Q40g/viewform

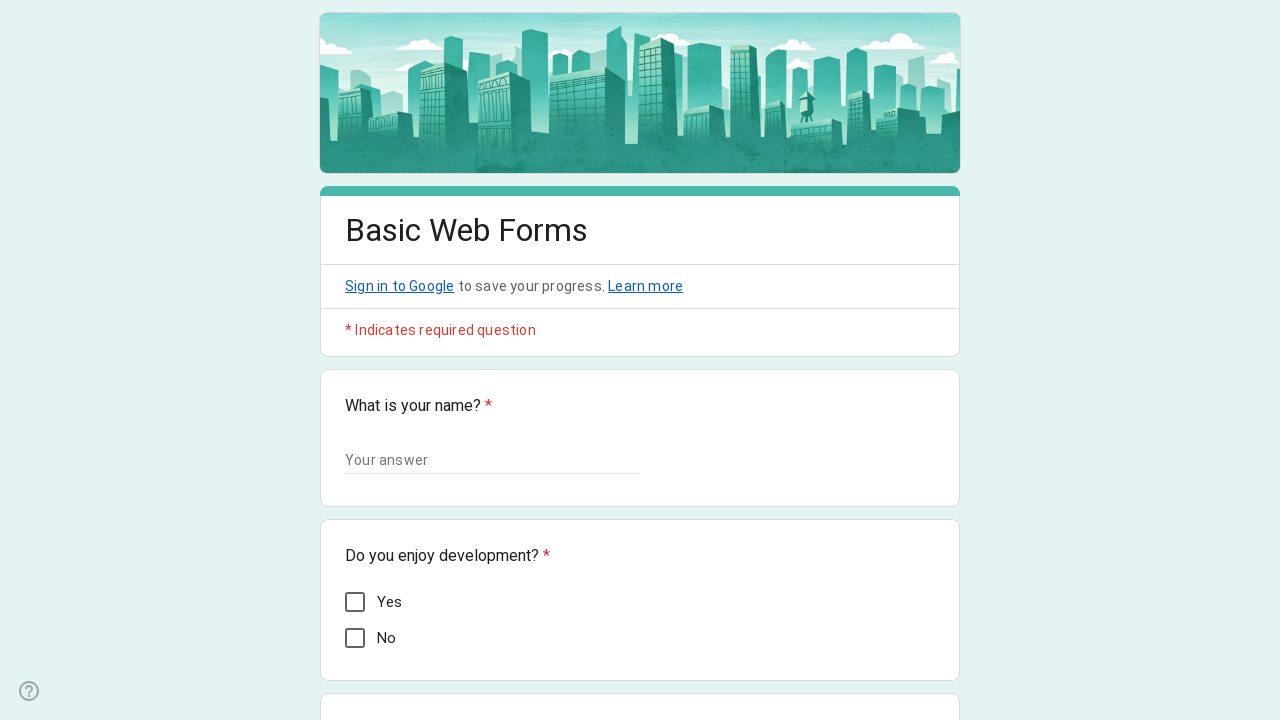

Waited for Google Form to load
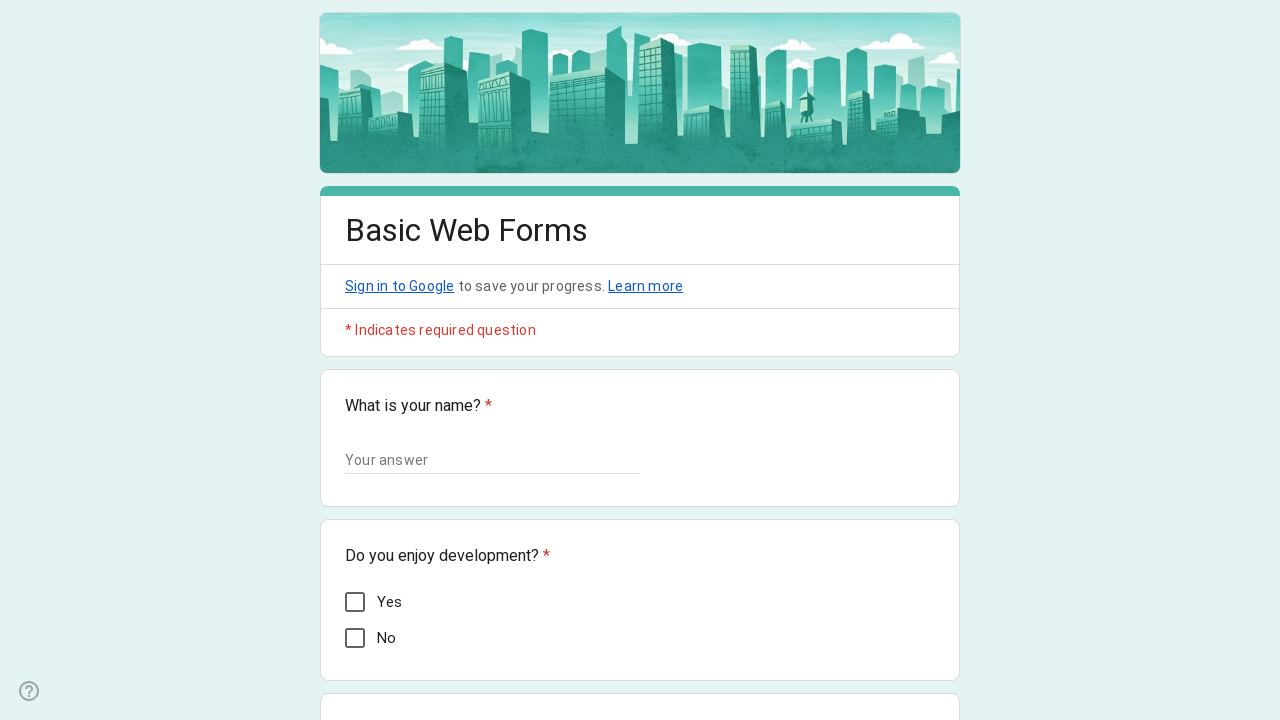

Filled name field with 'Jane Doe' on input[type='text']
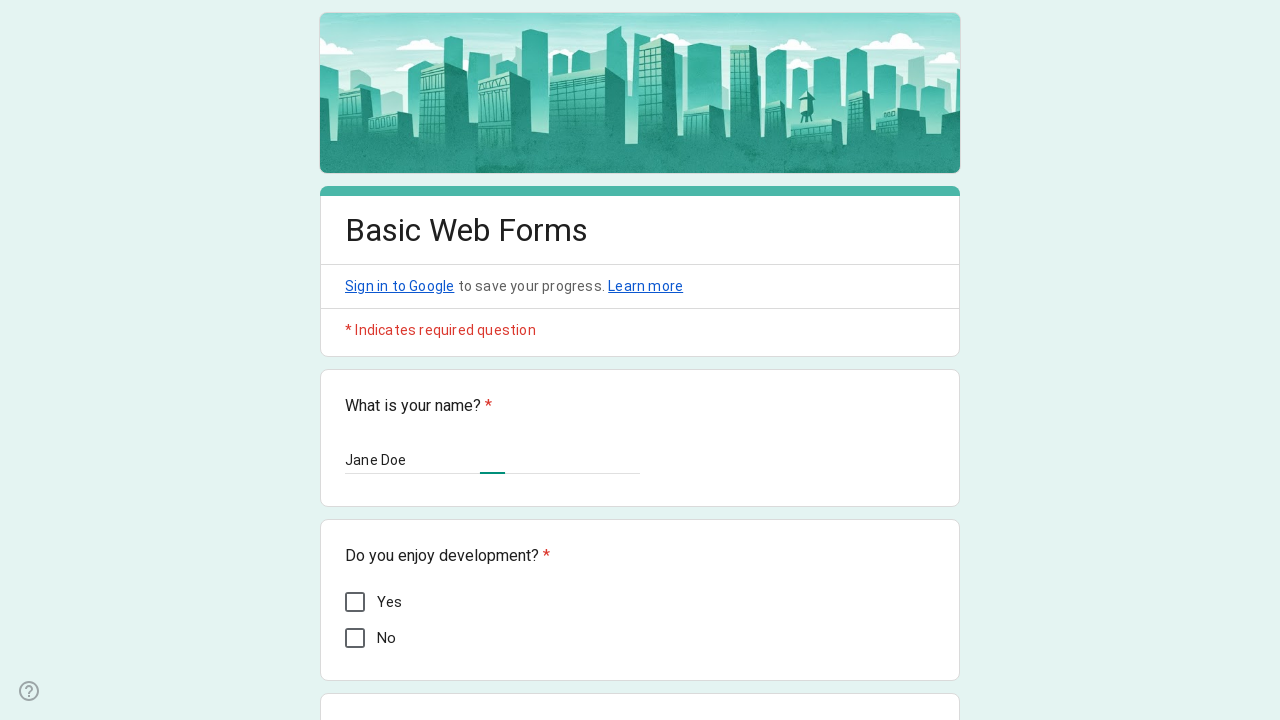

Intentionally skipped the required checkbox field
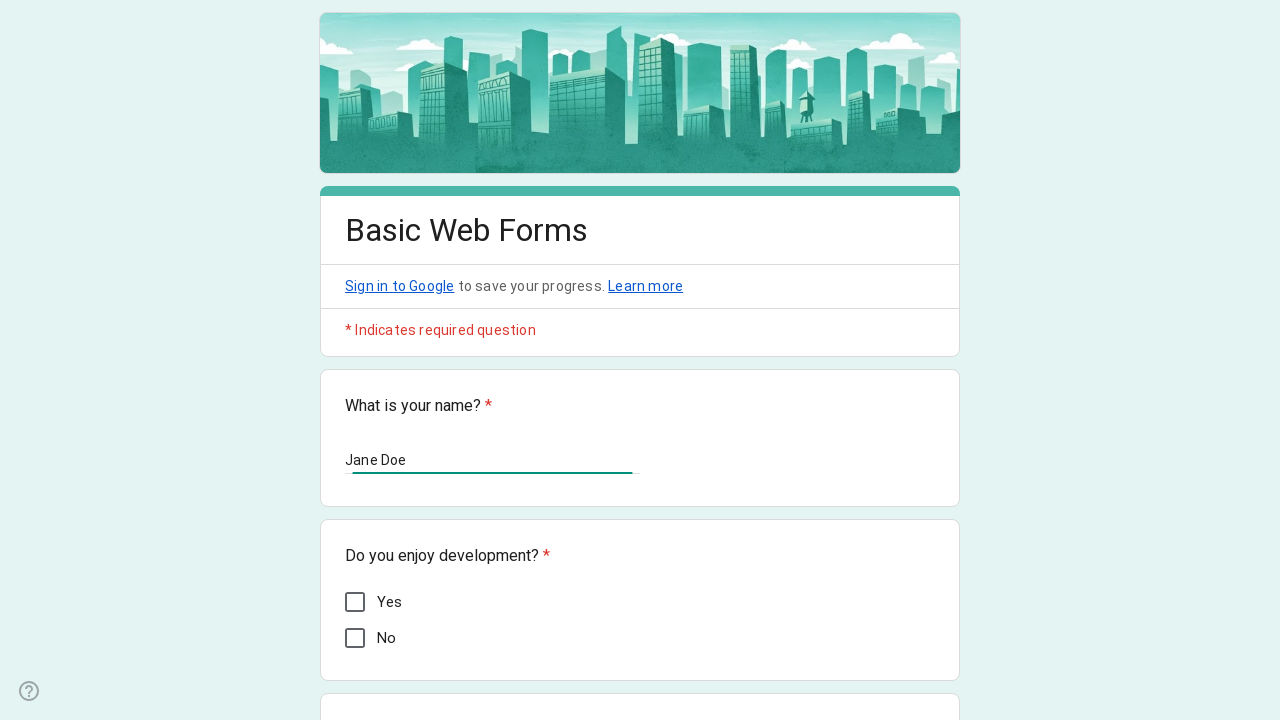

Clicked dropdown to open it at (434, 360) on div[role='listbox']
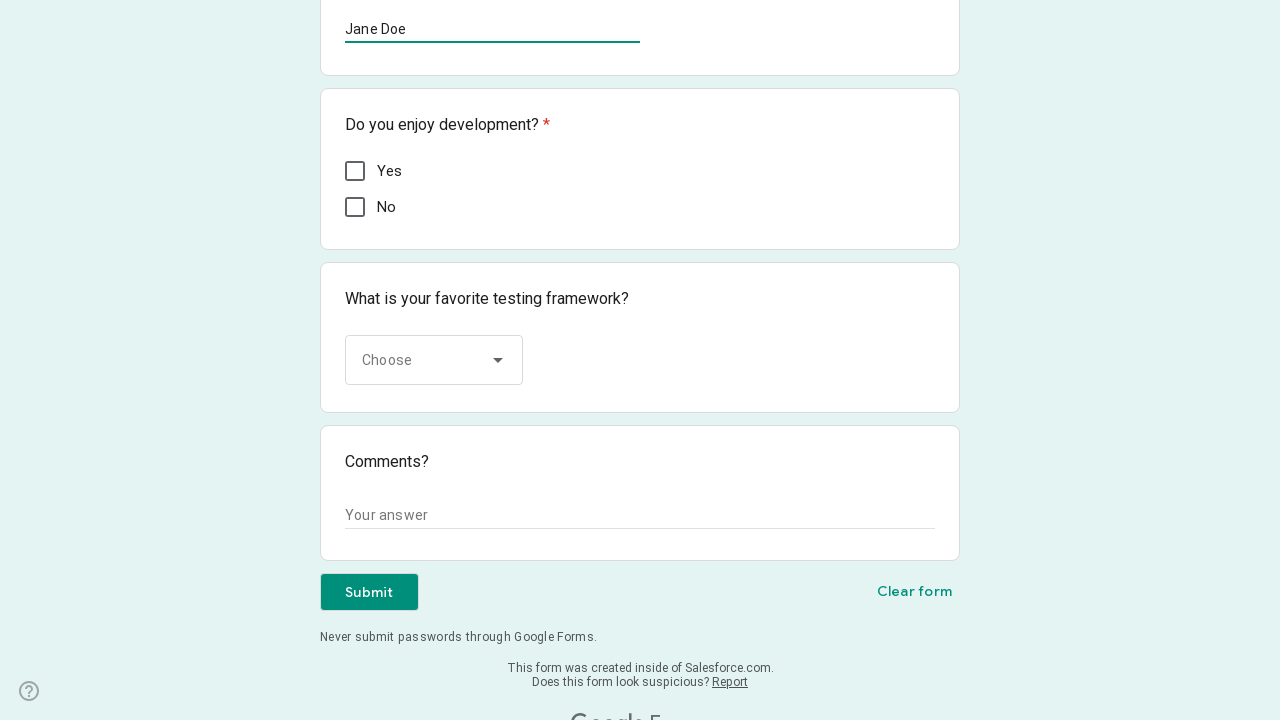

Selected an option from the dropdown at (435, 359) on div[role='option']
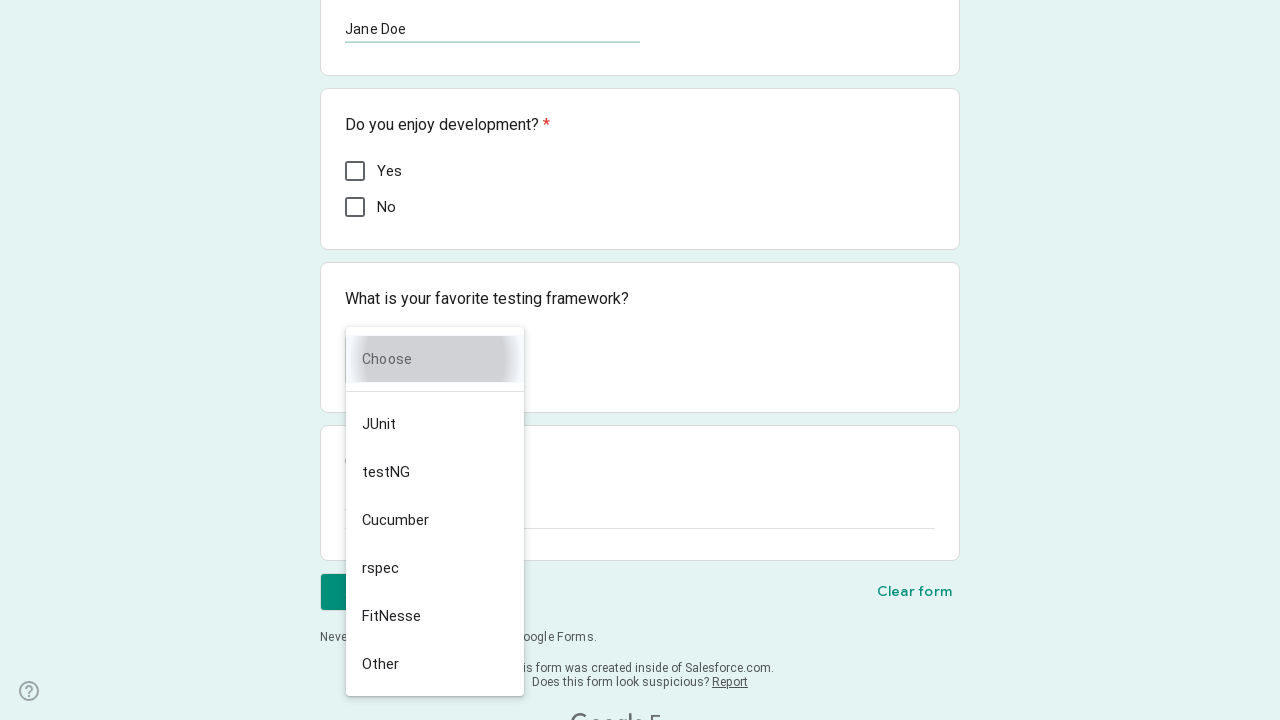

Filled comments text box with validation test message on textarea
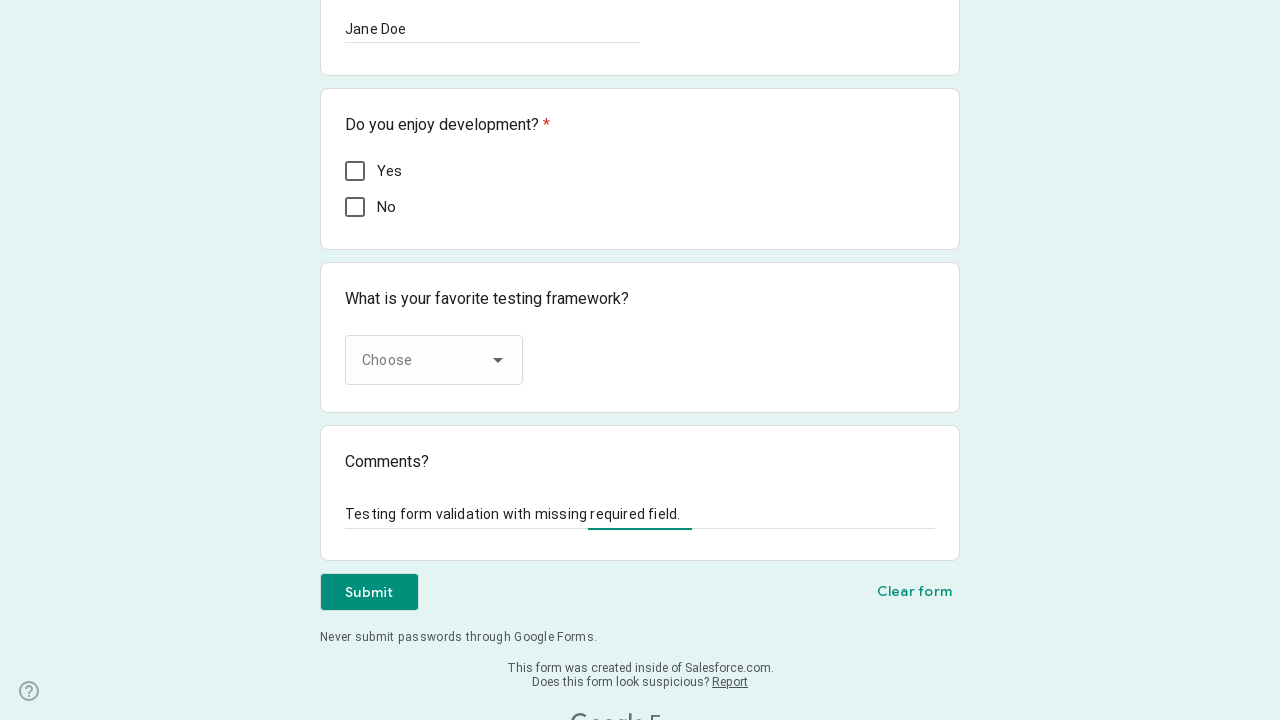

Clicked the Submit button at (369, 592) on div[role='button']:has-text('Submit')
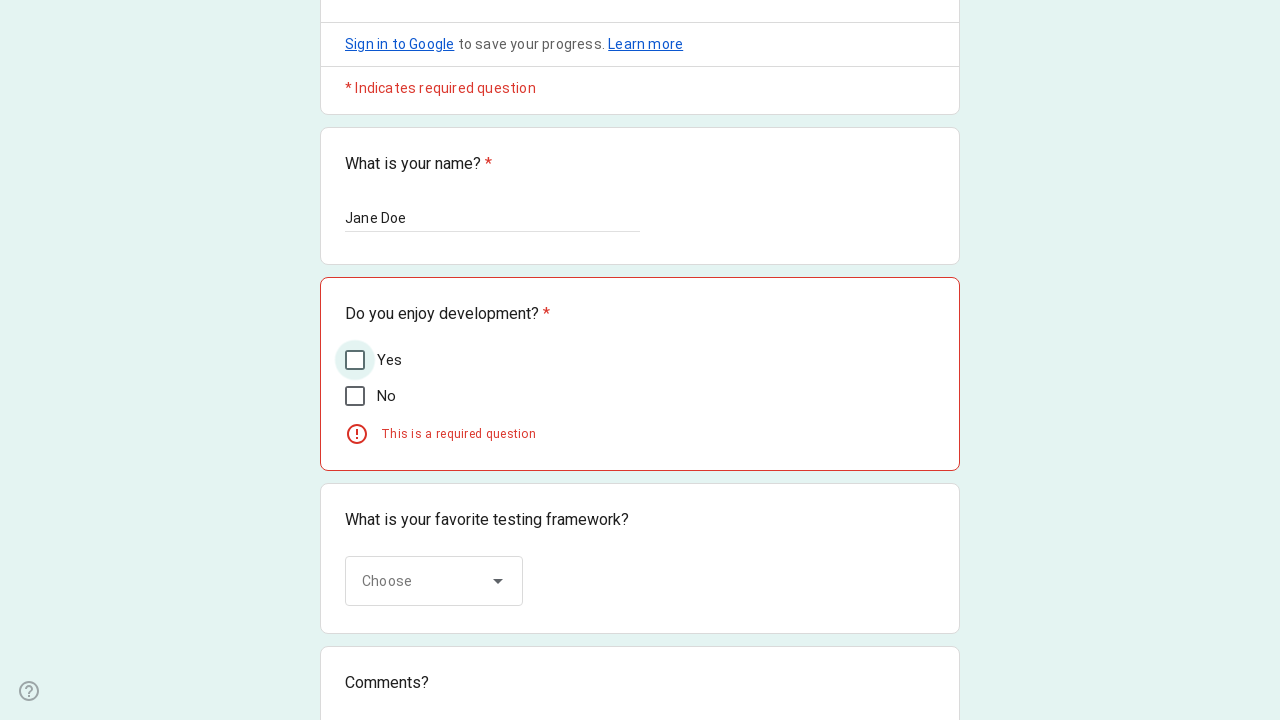

Verified error message appeared indicating required checkbox field must be completed
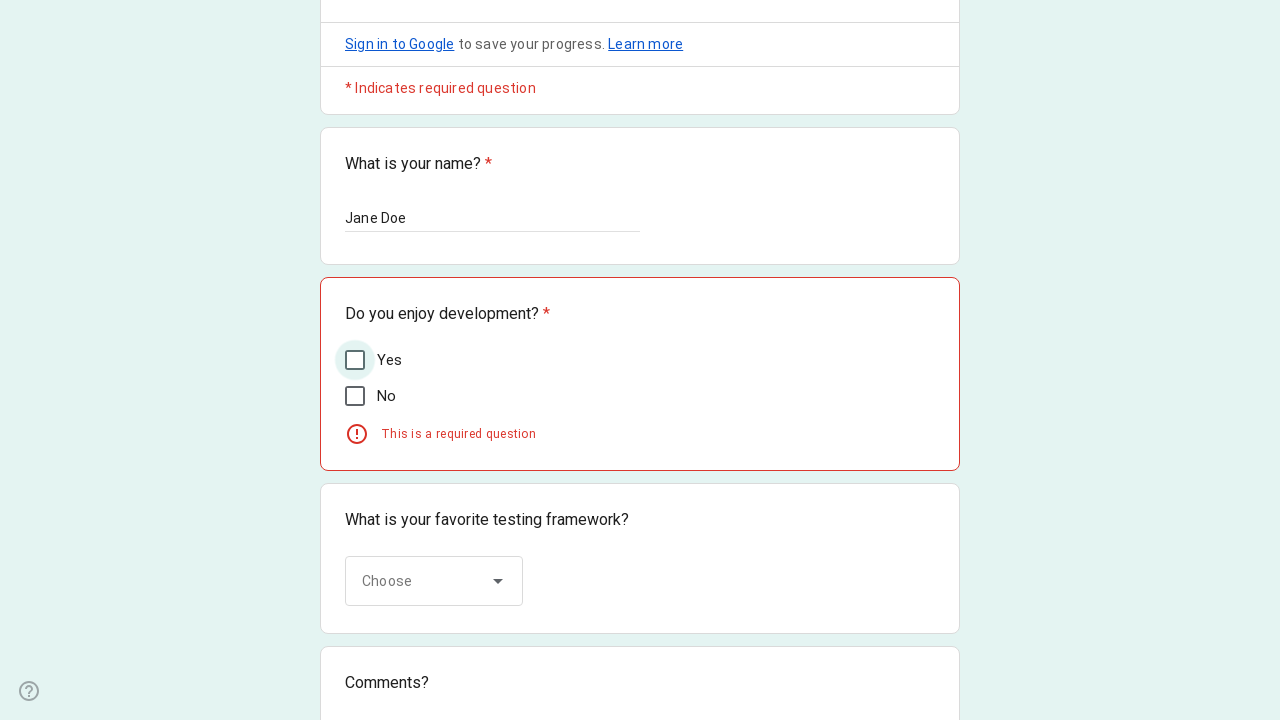

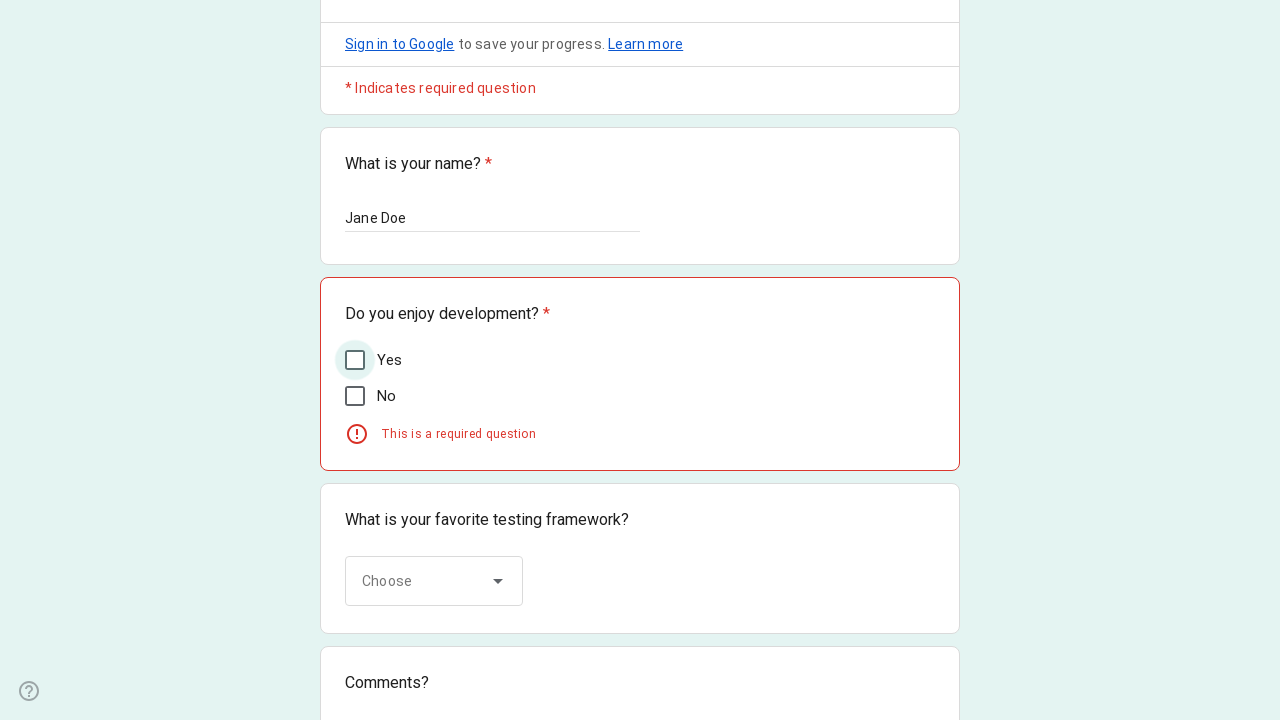